Navigates to an Angular demo application and clicks the primary button, then repeats the navigation and click sequence to test the page interaction.

Starting URL: https://rahulshettyacademy.com/angularAppdemo

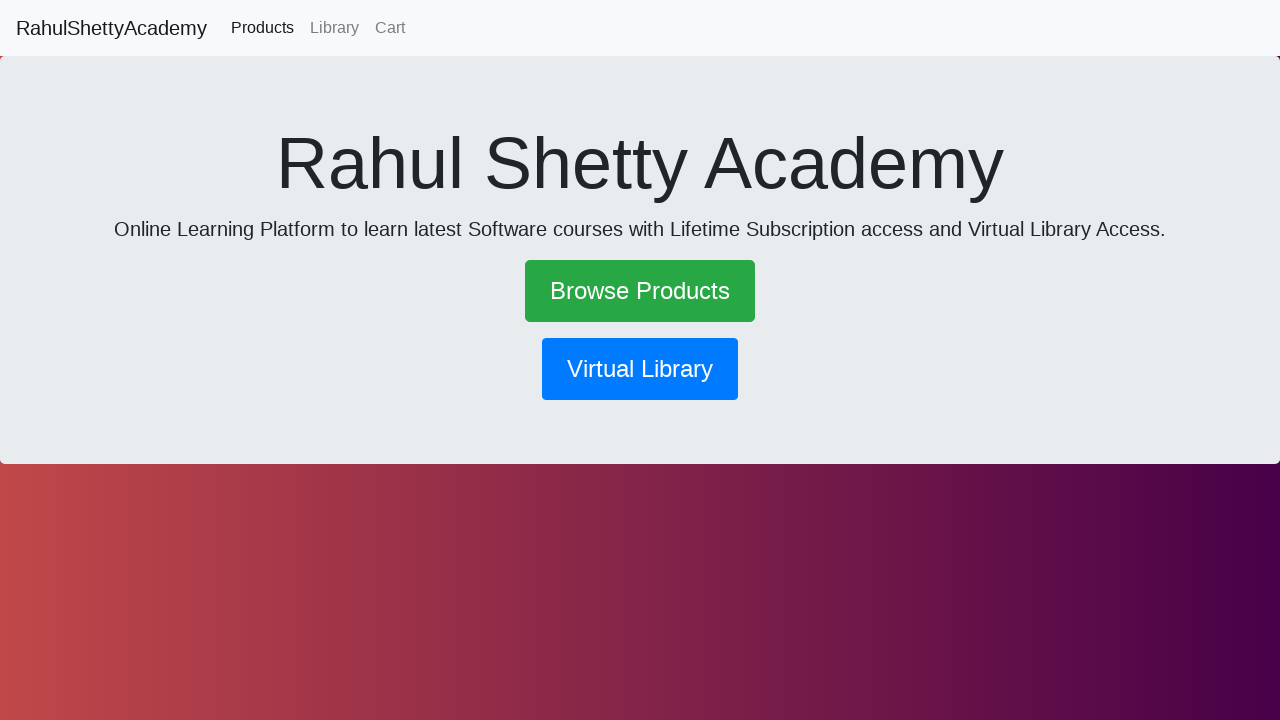

Navigated to Angular demo application at https://rahulshettyacademy.com/angularAppdemo
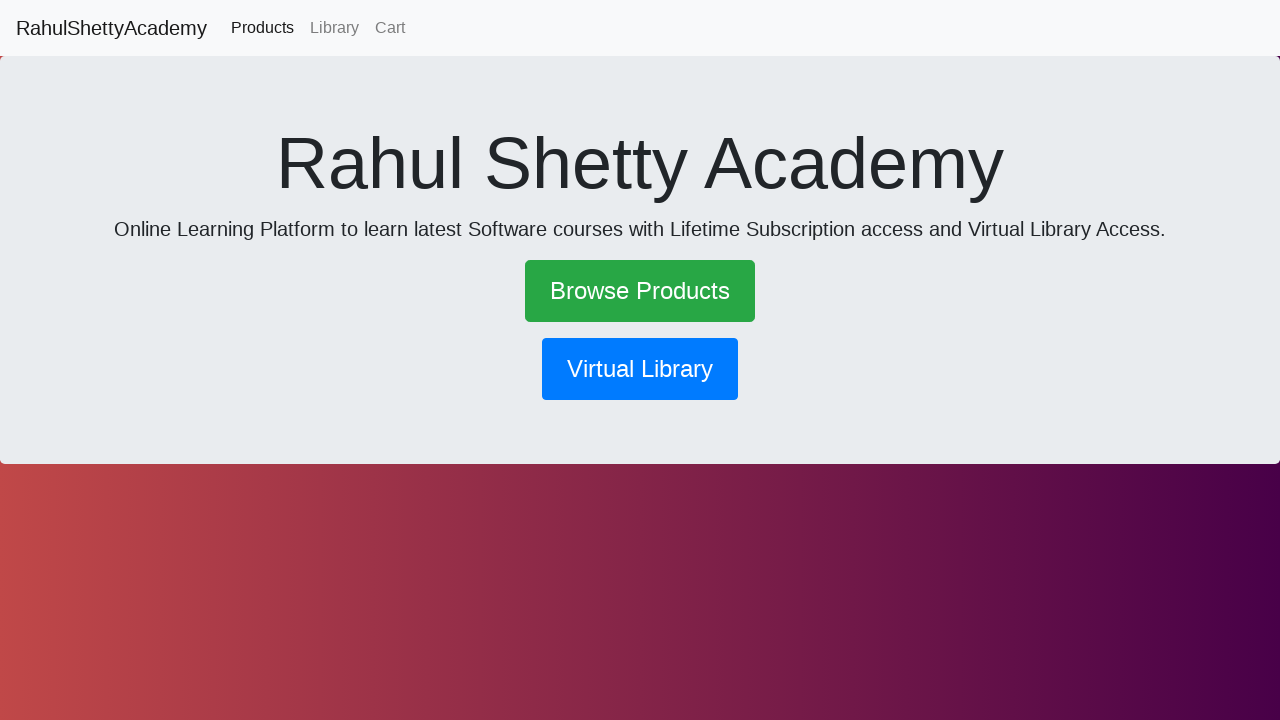

Clicked the primary button at (640, 369) on .btn.btn-primary
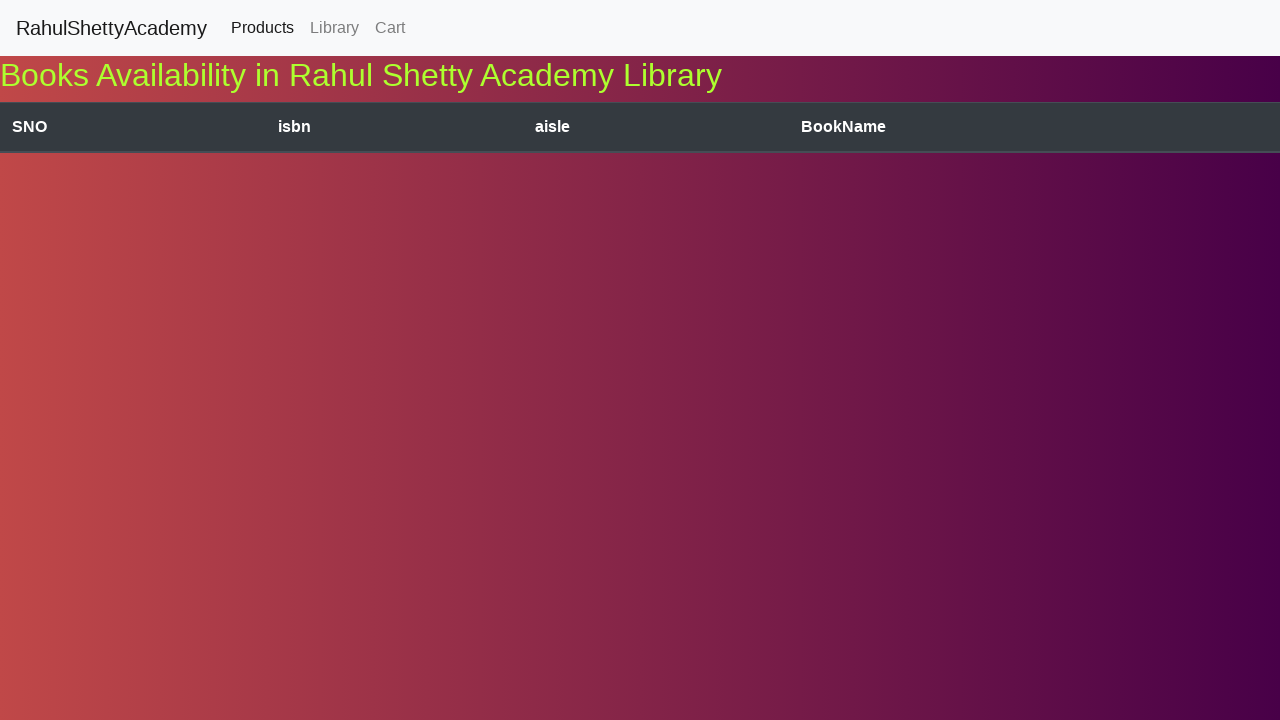

Navigated to Angular demo application again
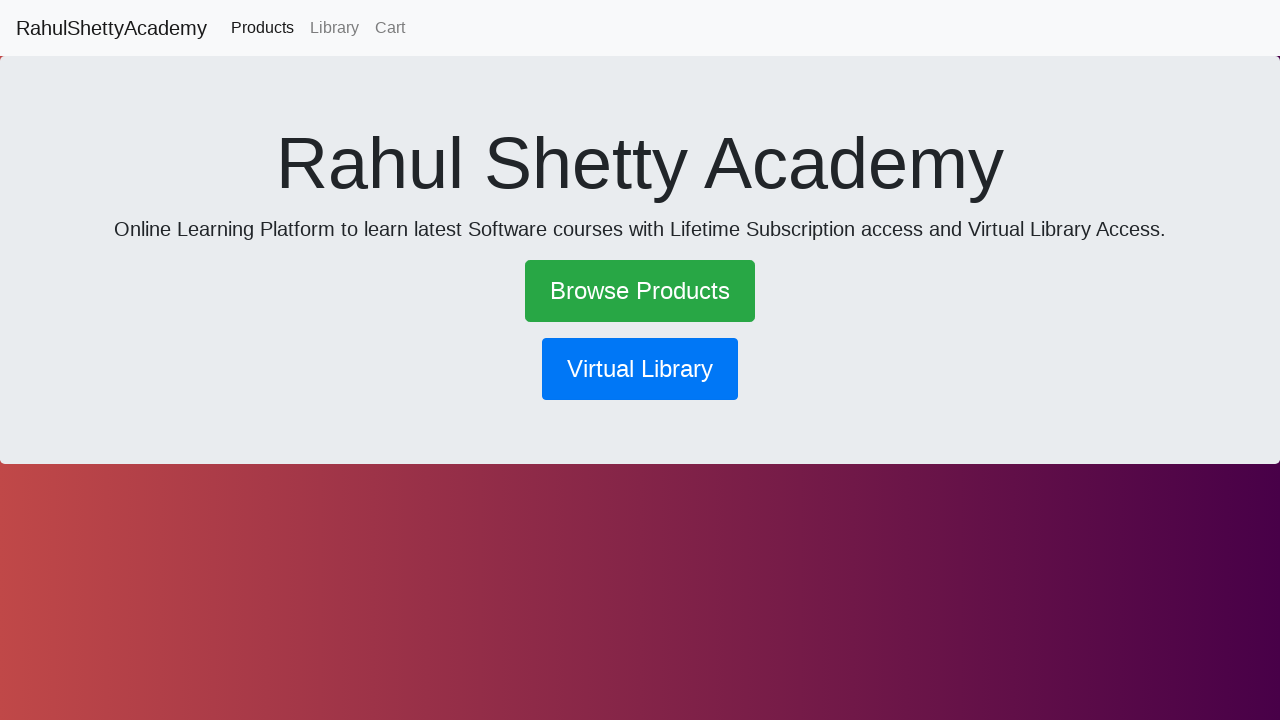

Clicked the primary button again at (640, 369) on .btn.btn-primary
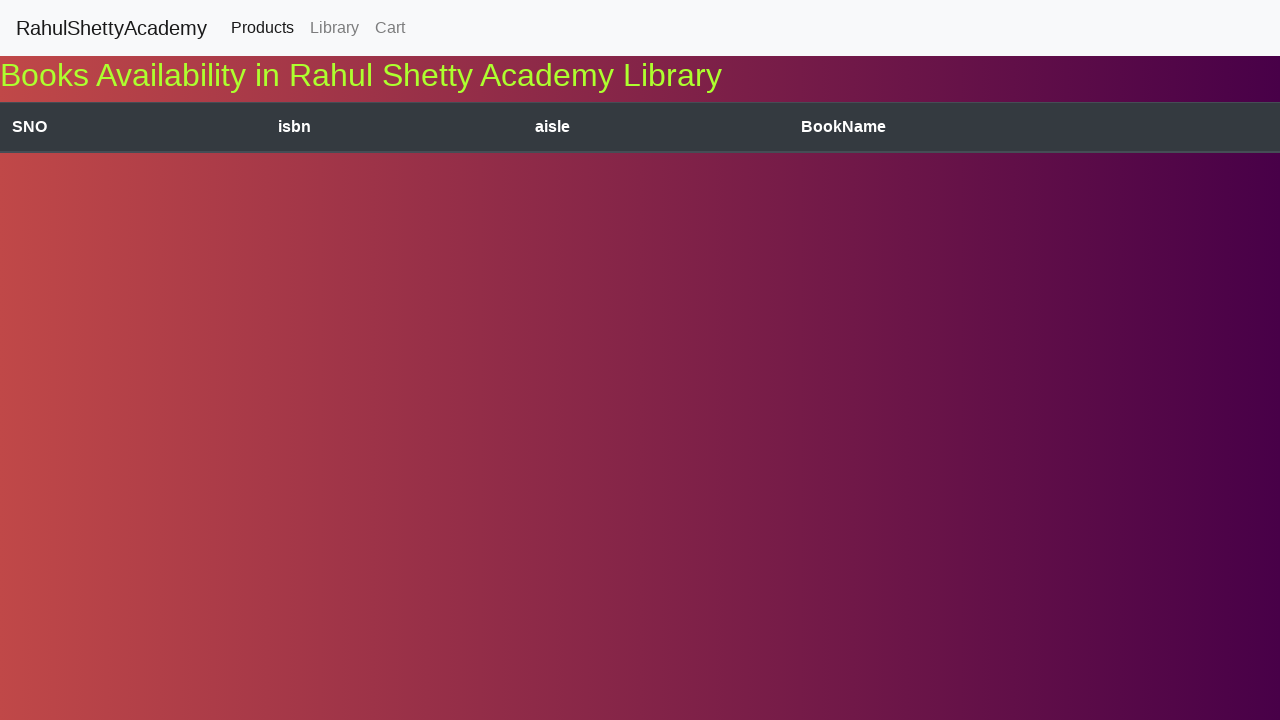

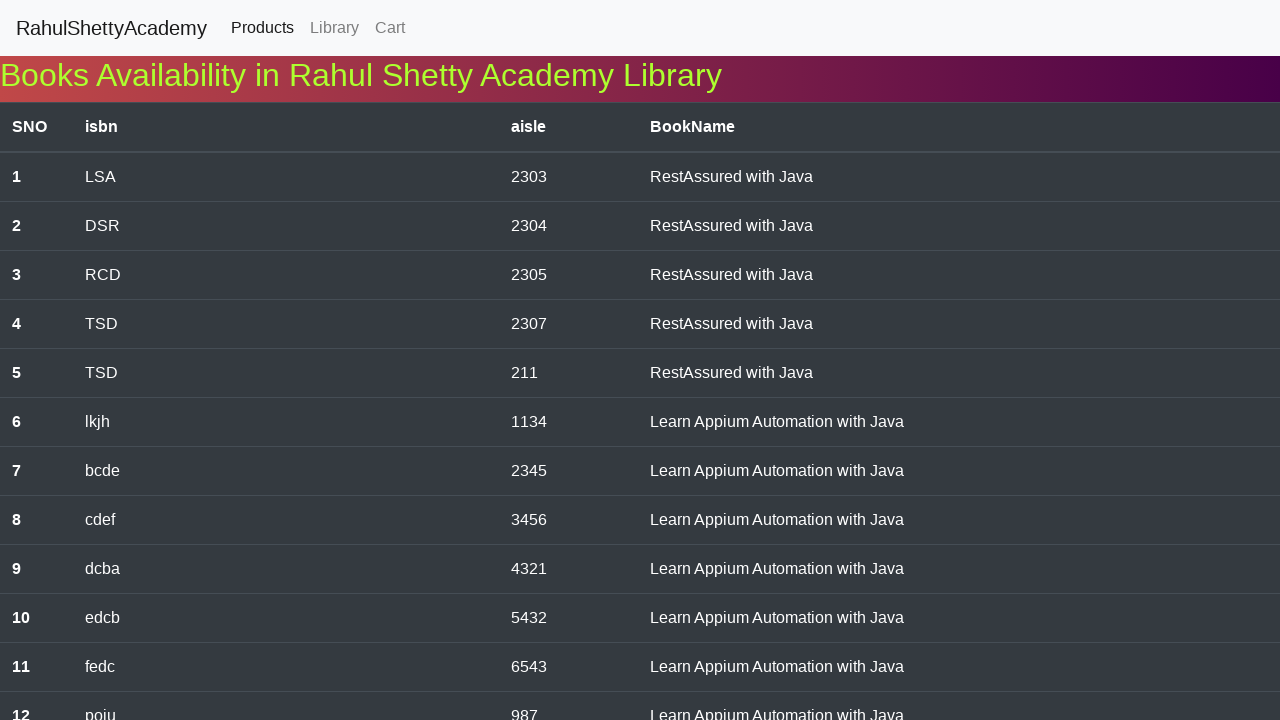